Tests registration validation when email field is empty and verifies the error message

Starting URL: https://nguyetviet.io.vn

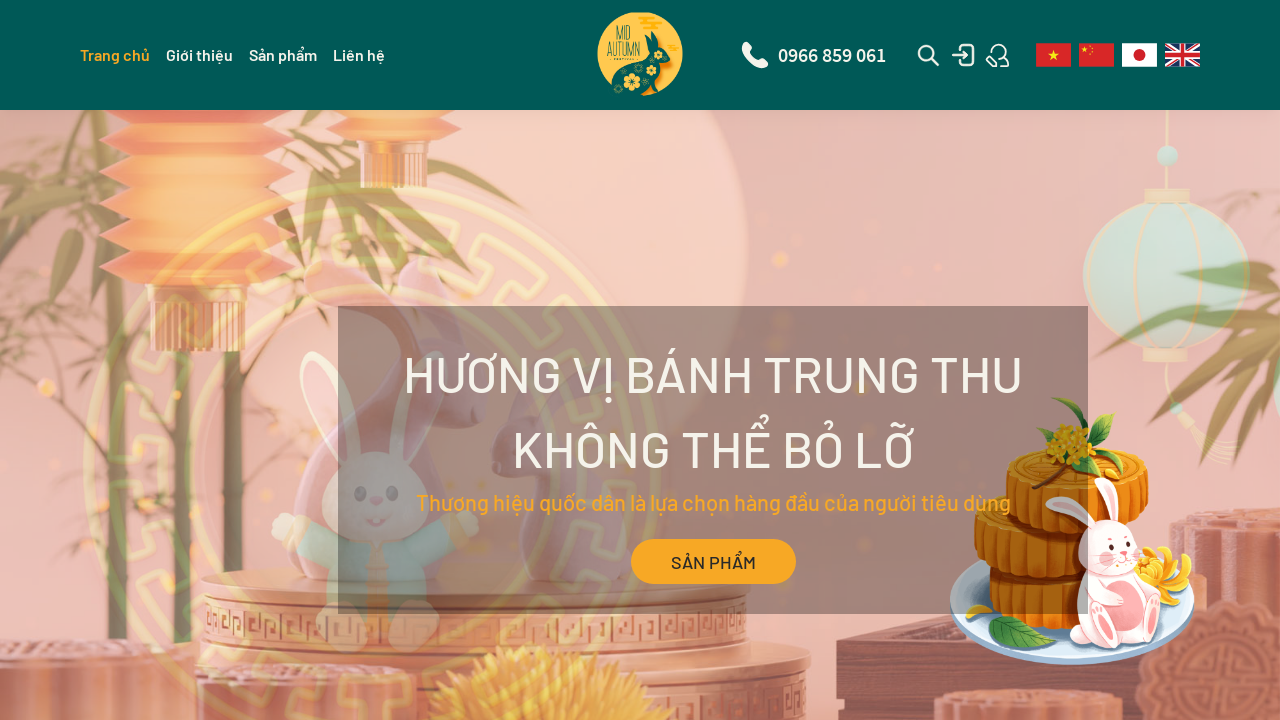

Clicked on sign up link at (998, 55) on xpath=//a[@href='/auth/sign-up']
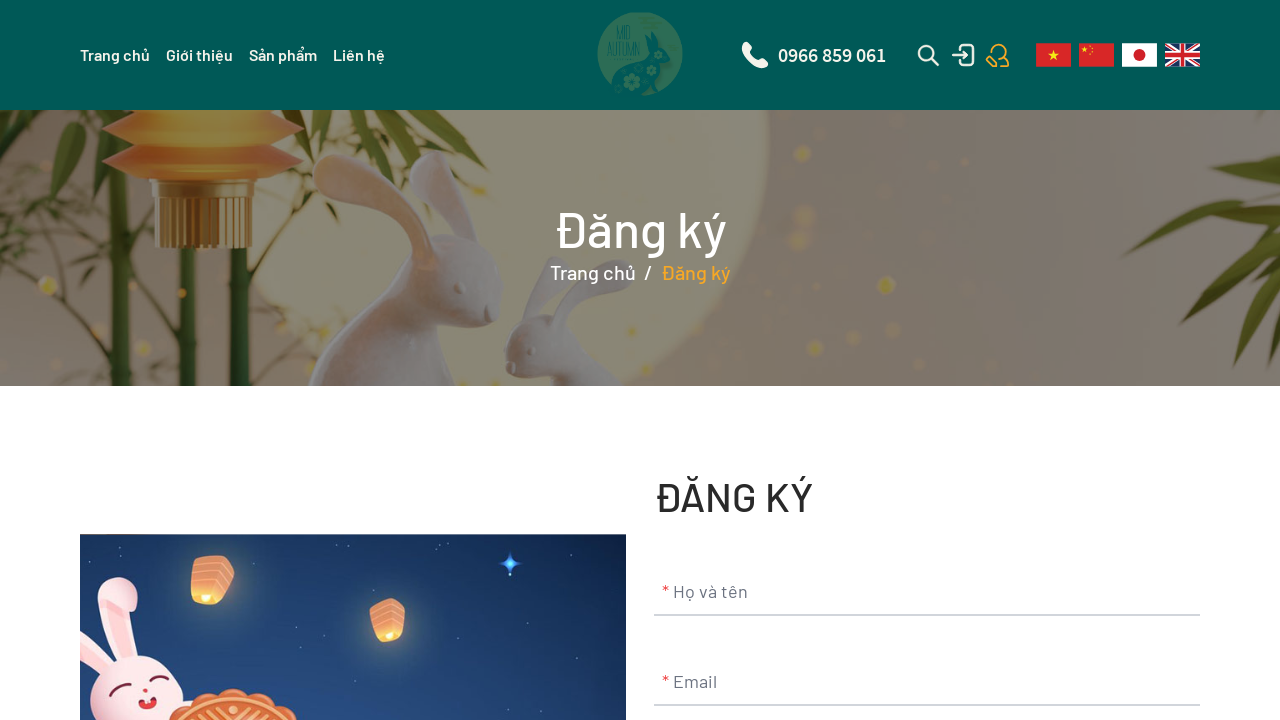

Registration form loaded
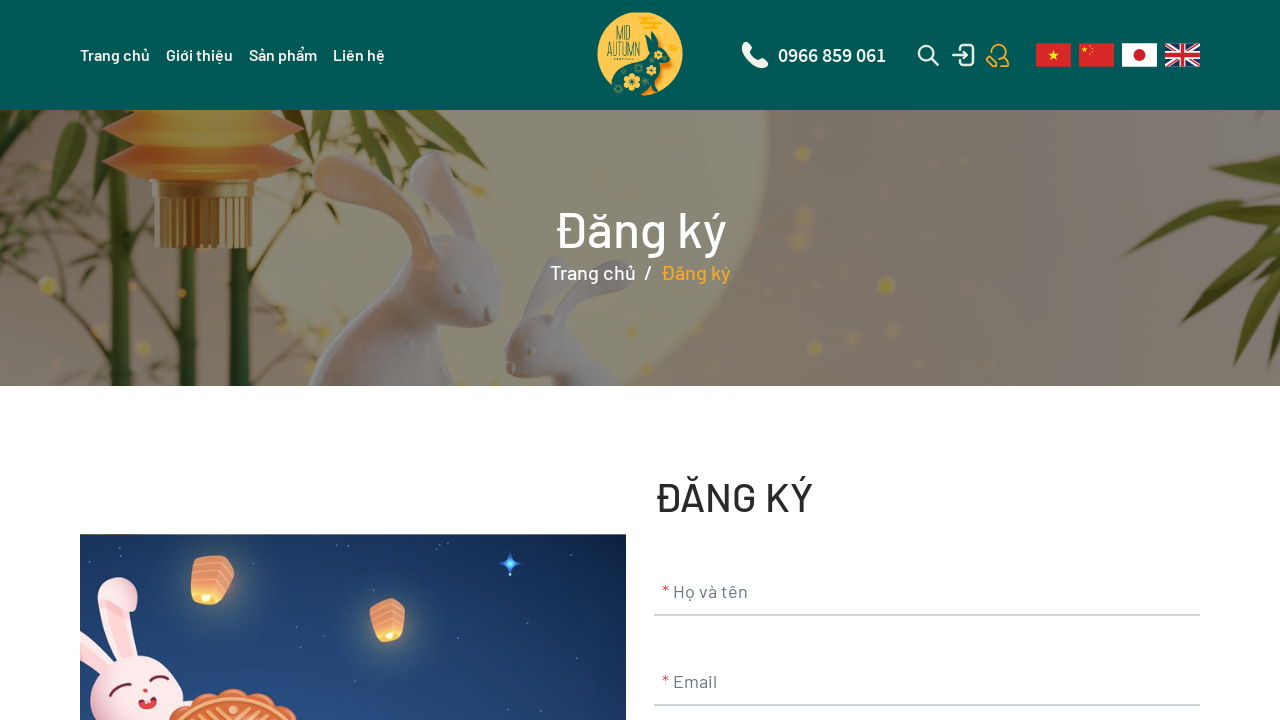

Filled name field with 'Nguyen Thi Hai Yen' on #\:r0\:
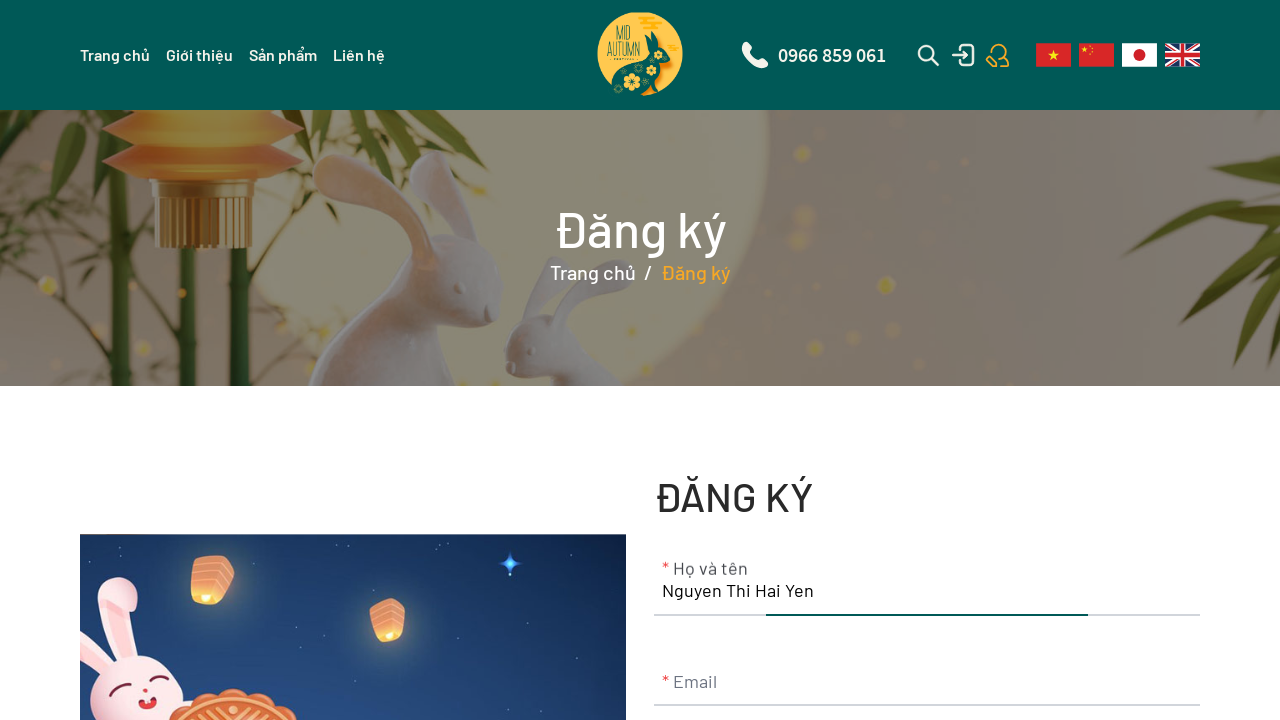

Filled password field with 'Test12345' on #\:r2\:
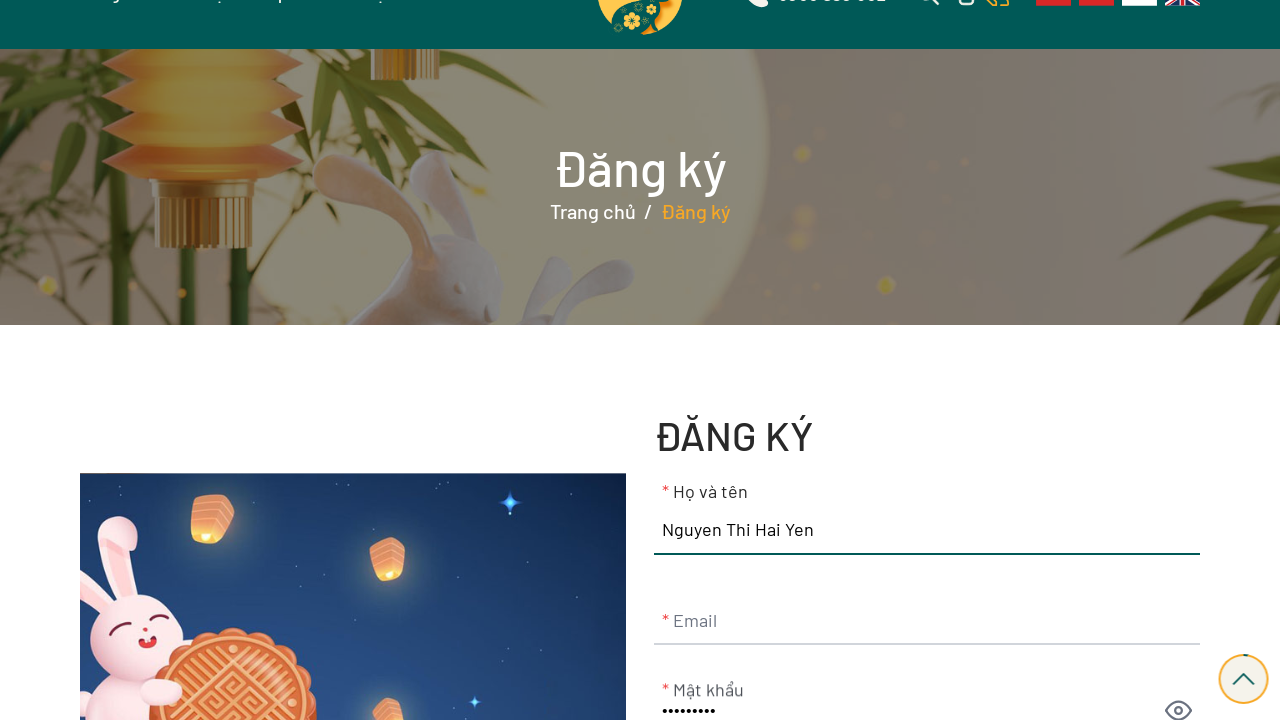

Filled confirm password field with 'Test12345' on #\:r3\:
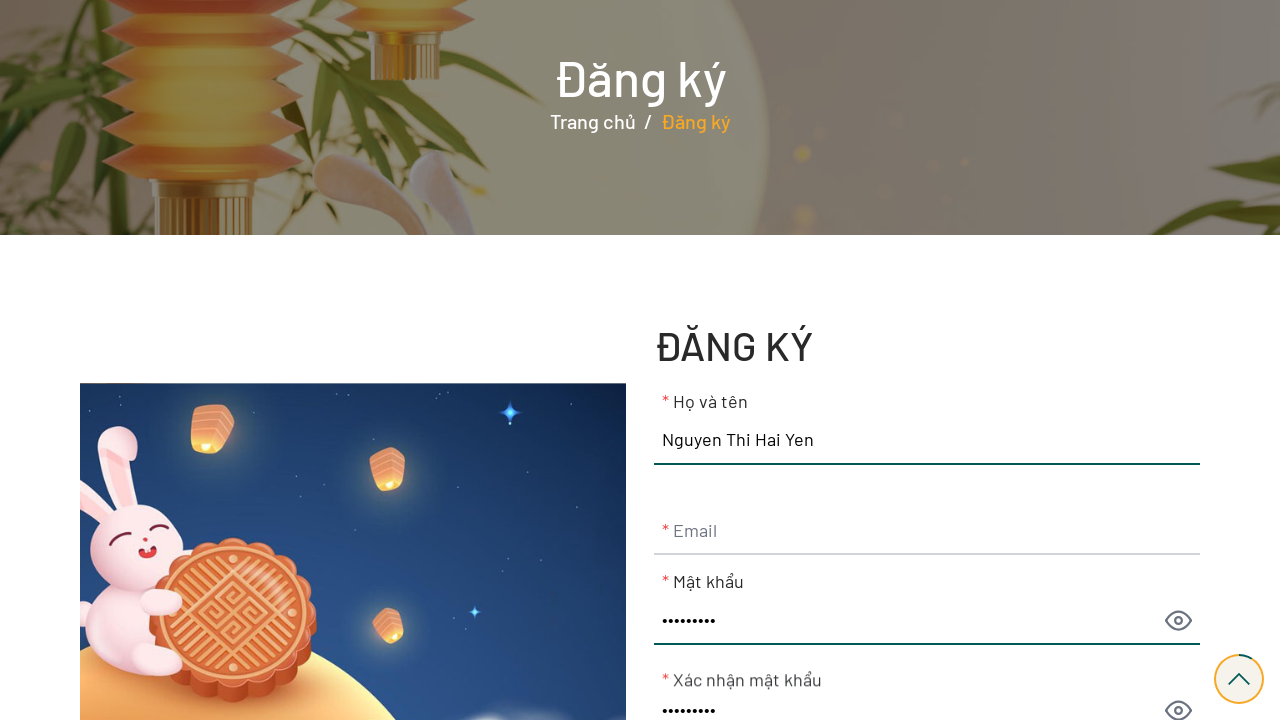

Clicked submit button to register at (726, 360) on button[type='submit']
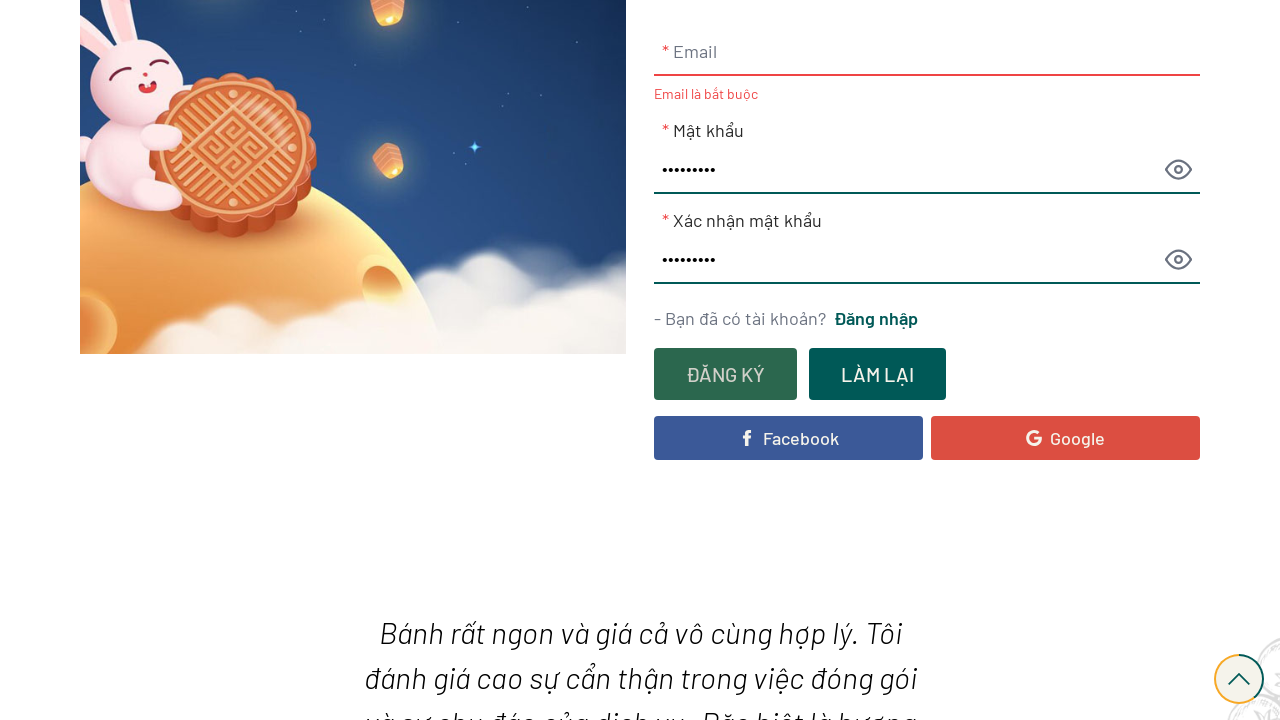

Email validation error message appeared - test passed
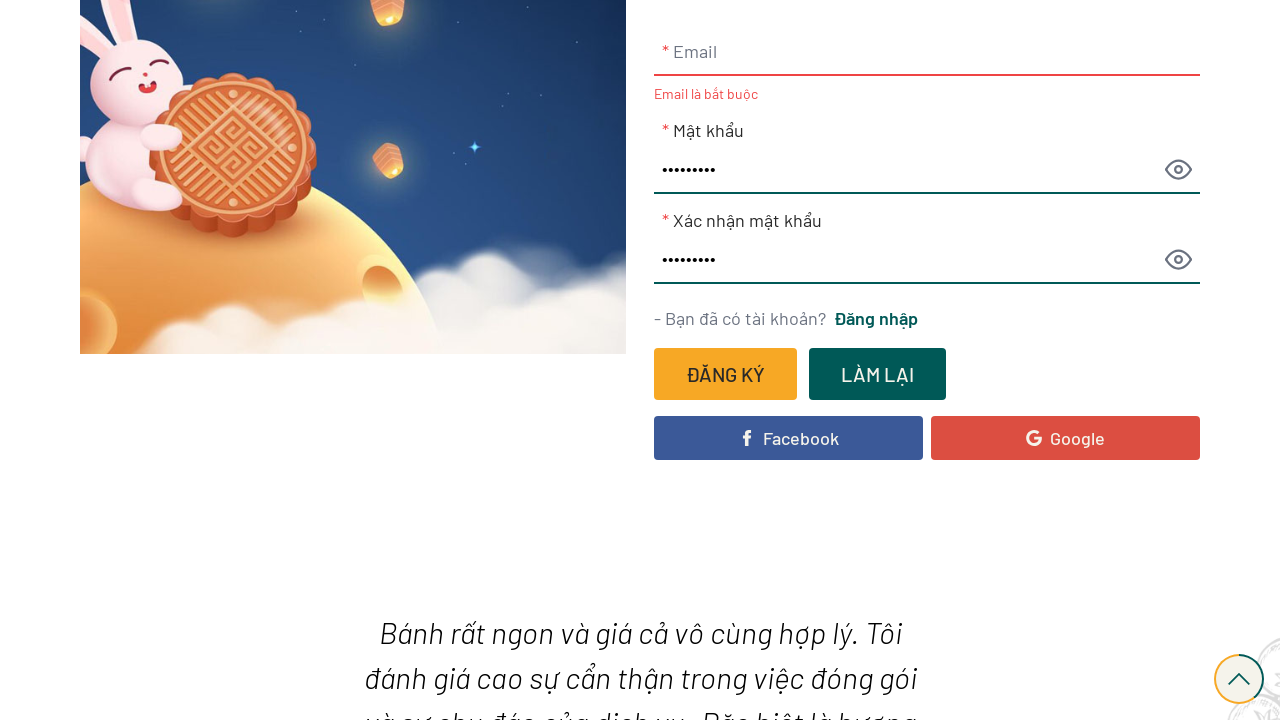

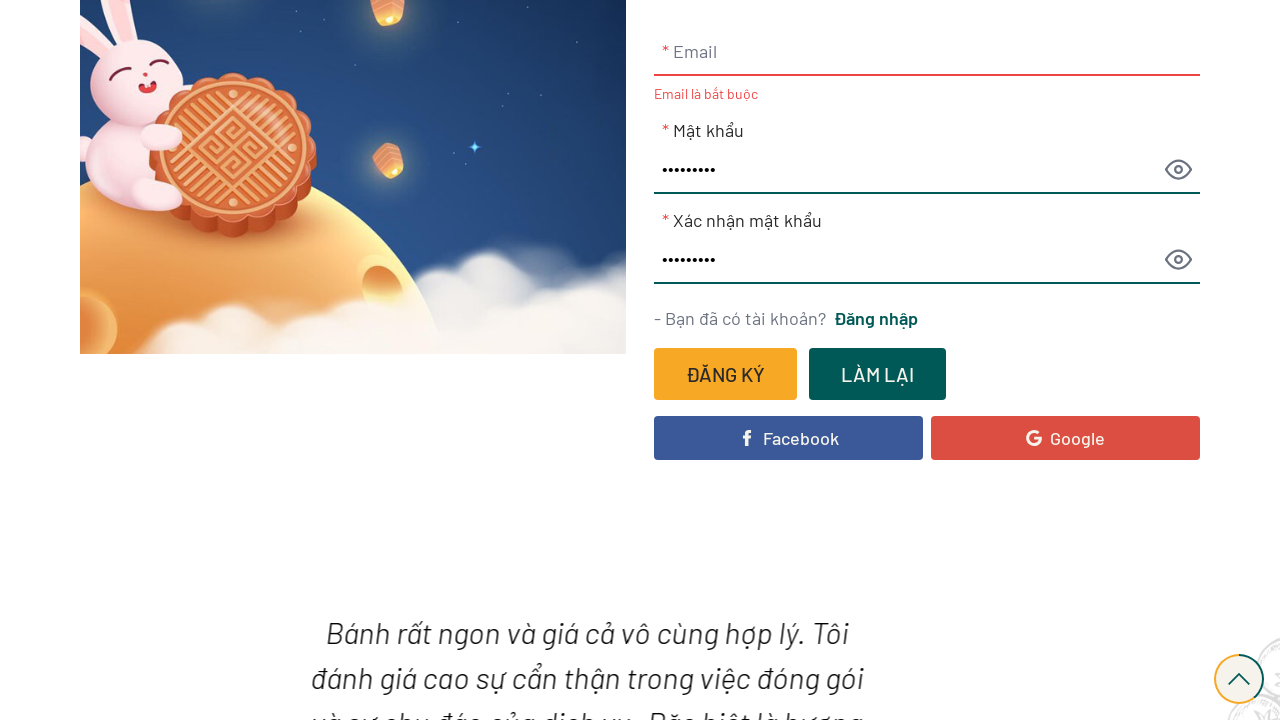